Tests that clicking the Email column header sorts the text values in ascending order.

Starting URL: http://the-internet.herokuapp.com/tables

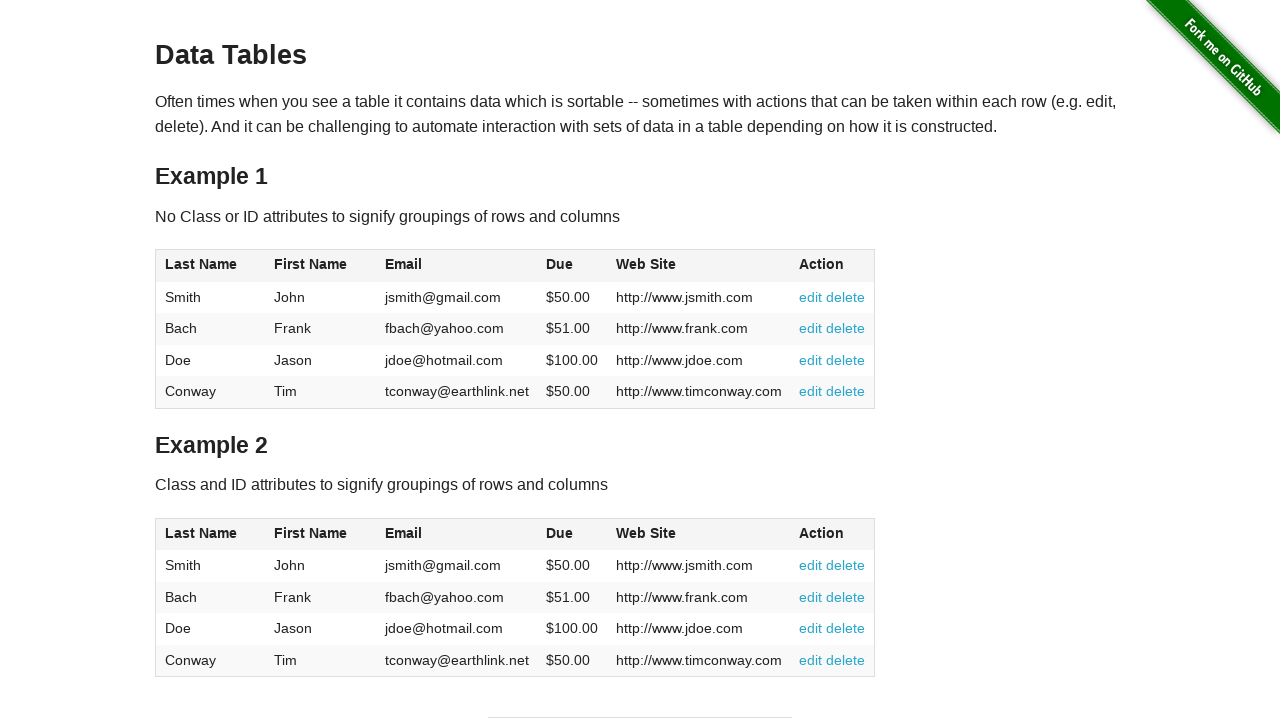

Clicked Email column header to sort ascending at (457, 266) on #table1 thead tr th:nth-of-type(3)
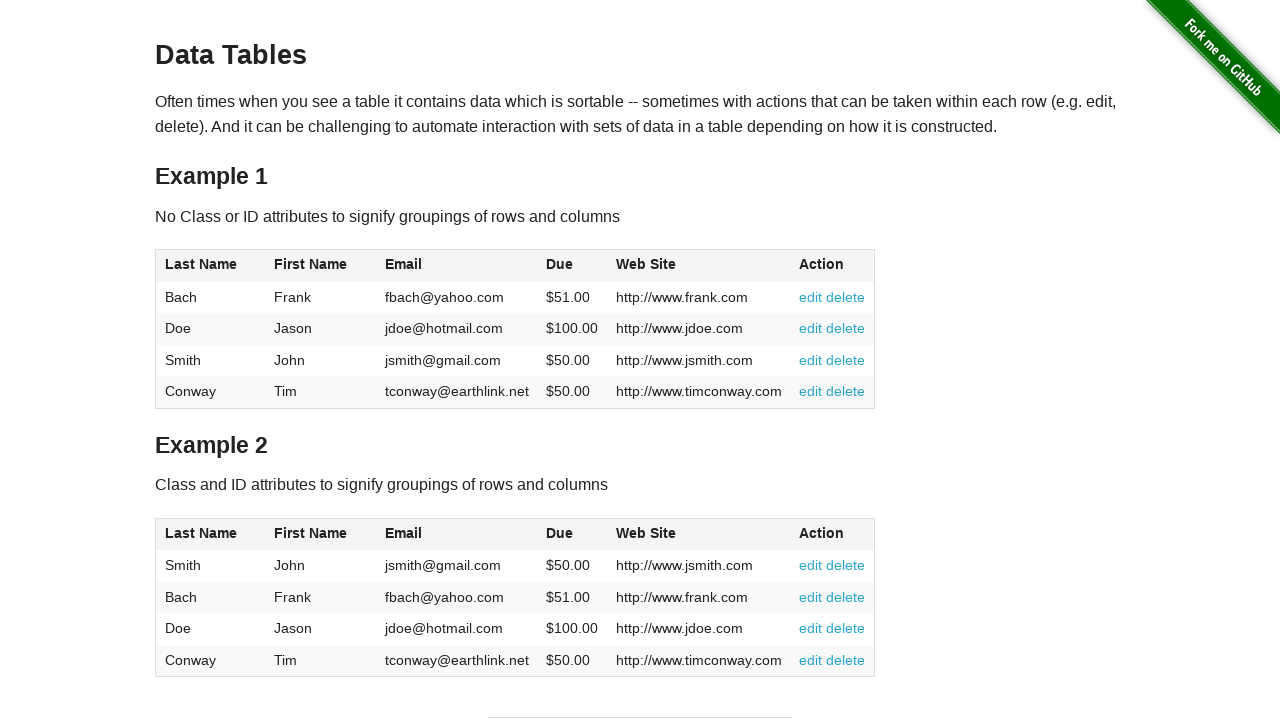

Table sorted and Email column data is present
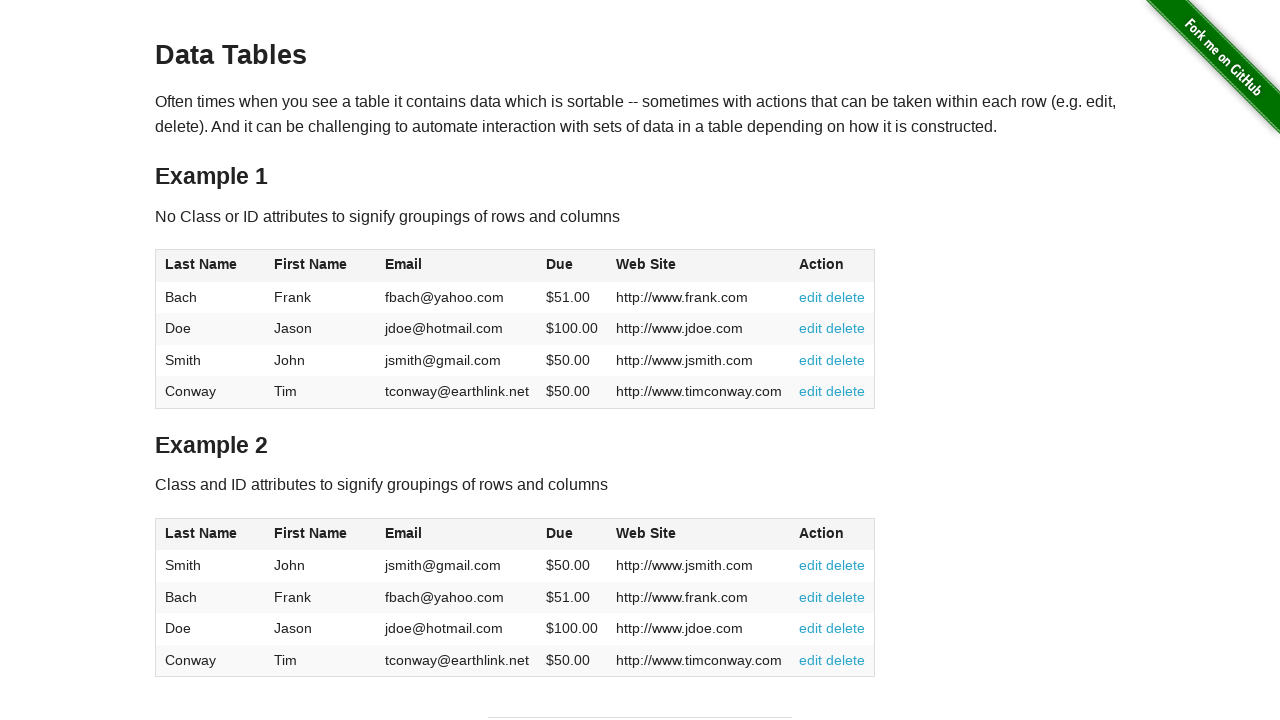

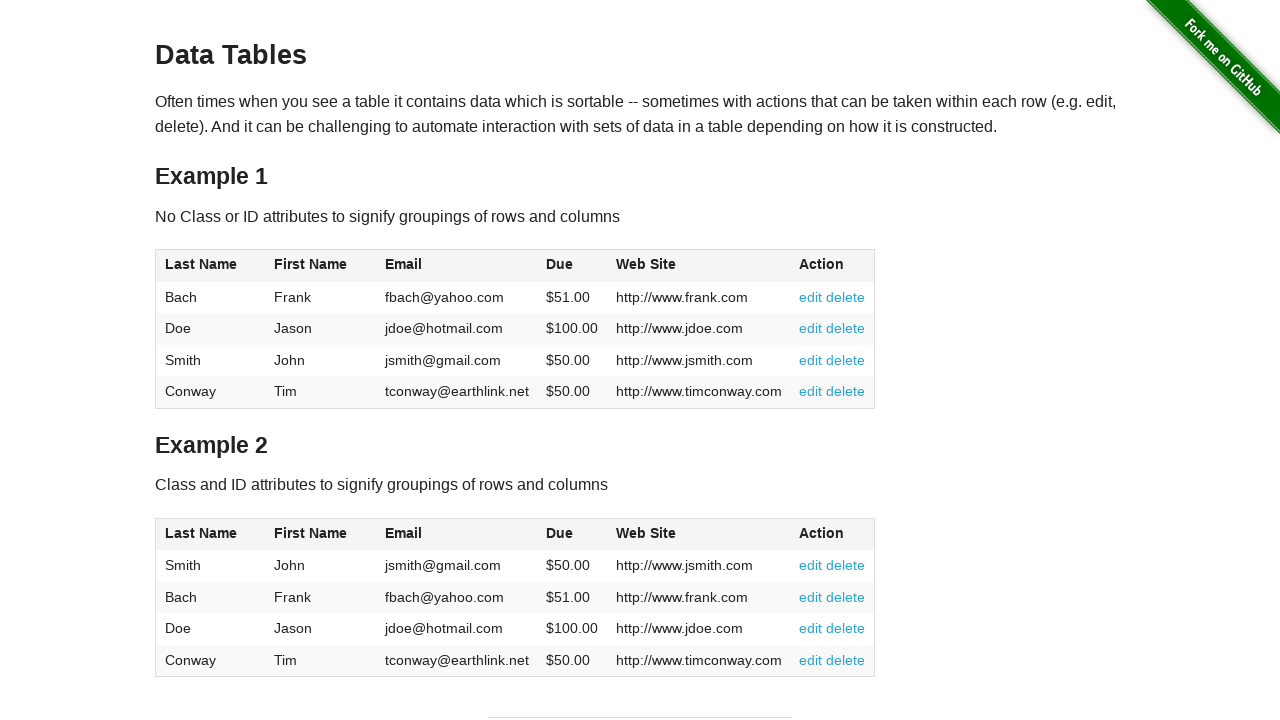